Navigates to CDiscount website and maximizes the browser window

Starting URL: http://www.cdiscount.com/

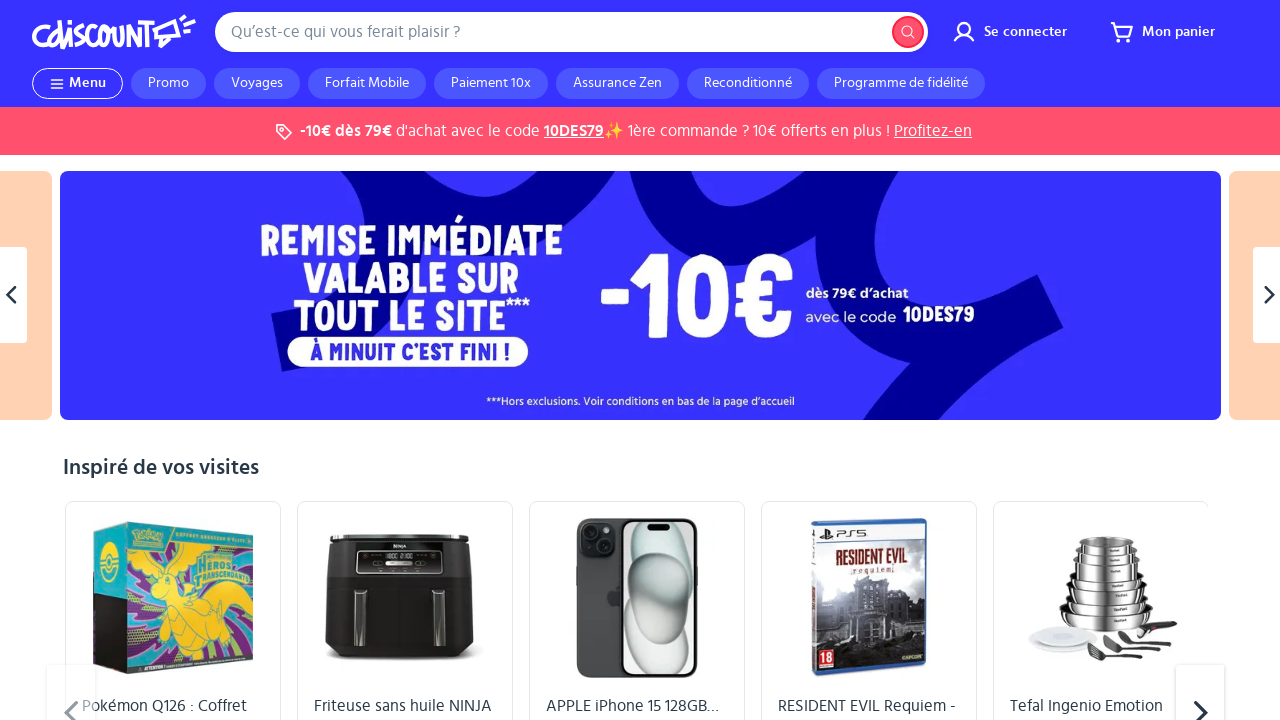

Navigated to CDiscount website (http://www.cdiscount.com/)
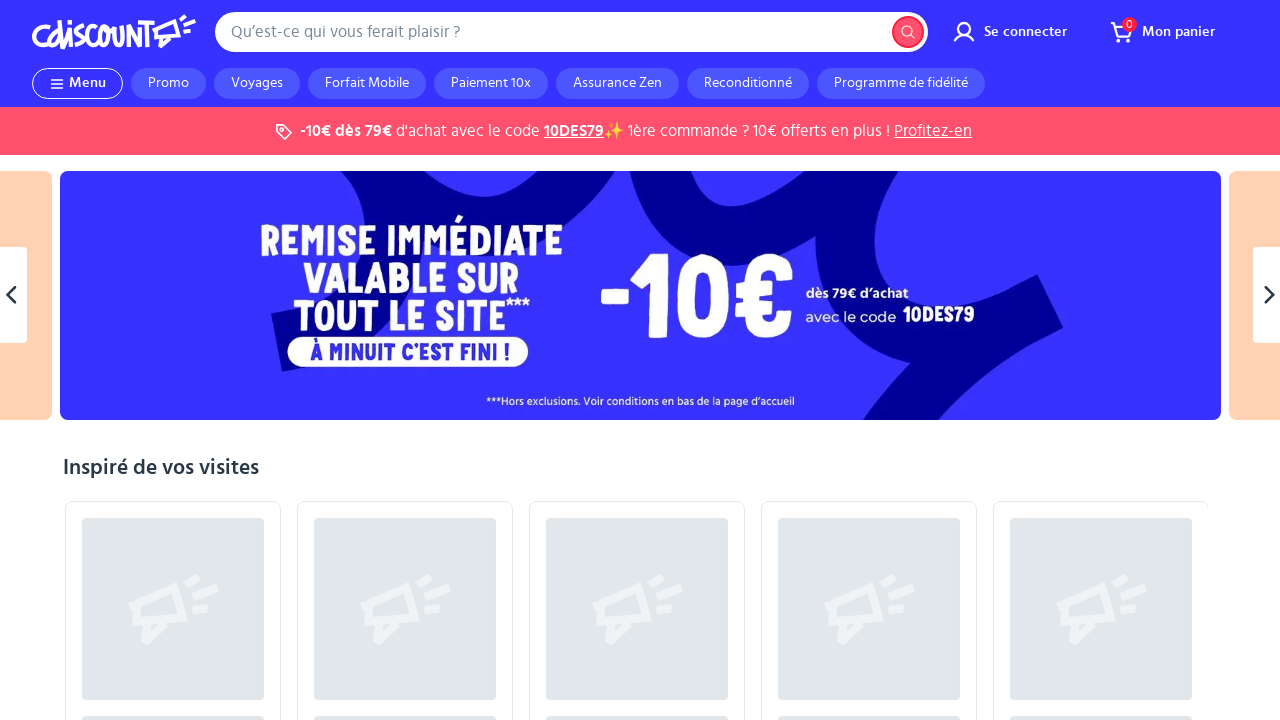

Maximized browser window to 1920x1080
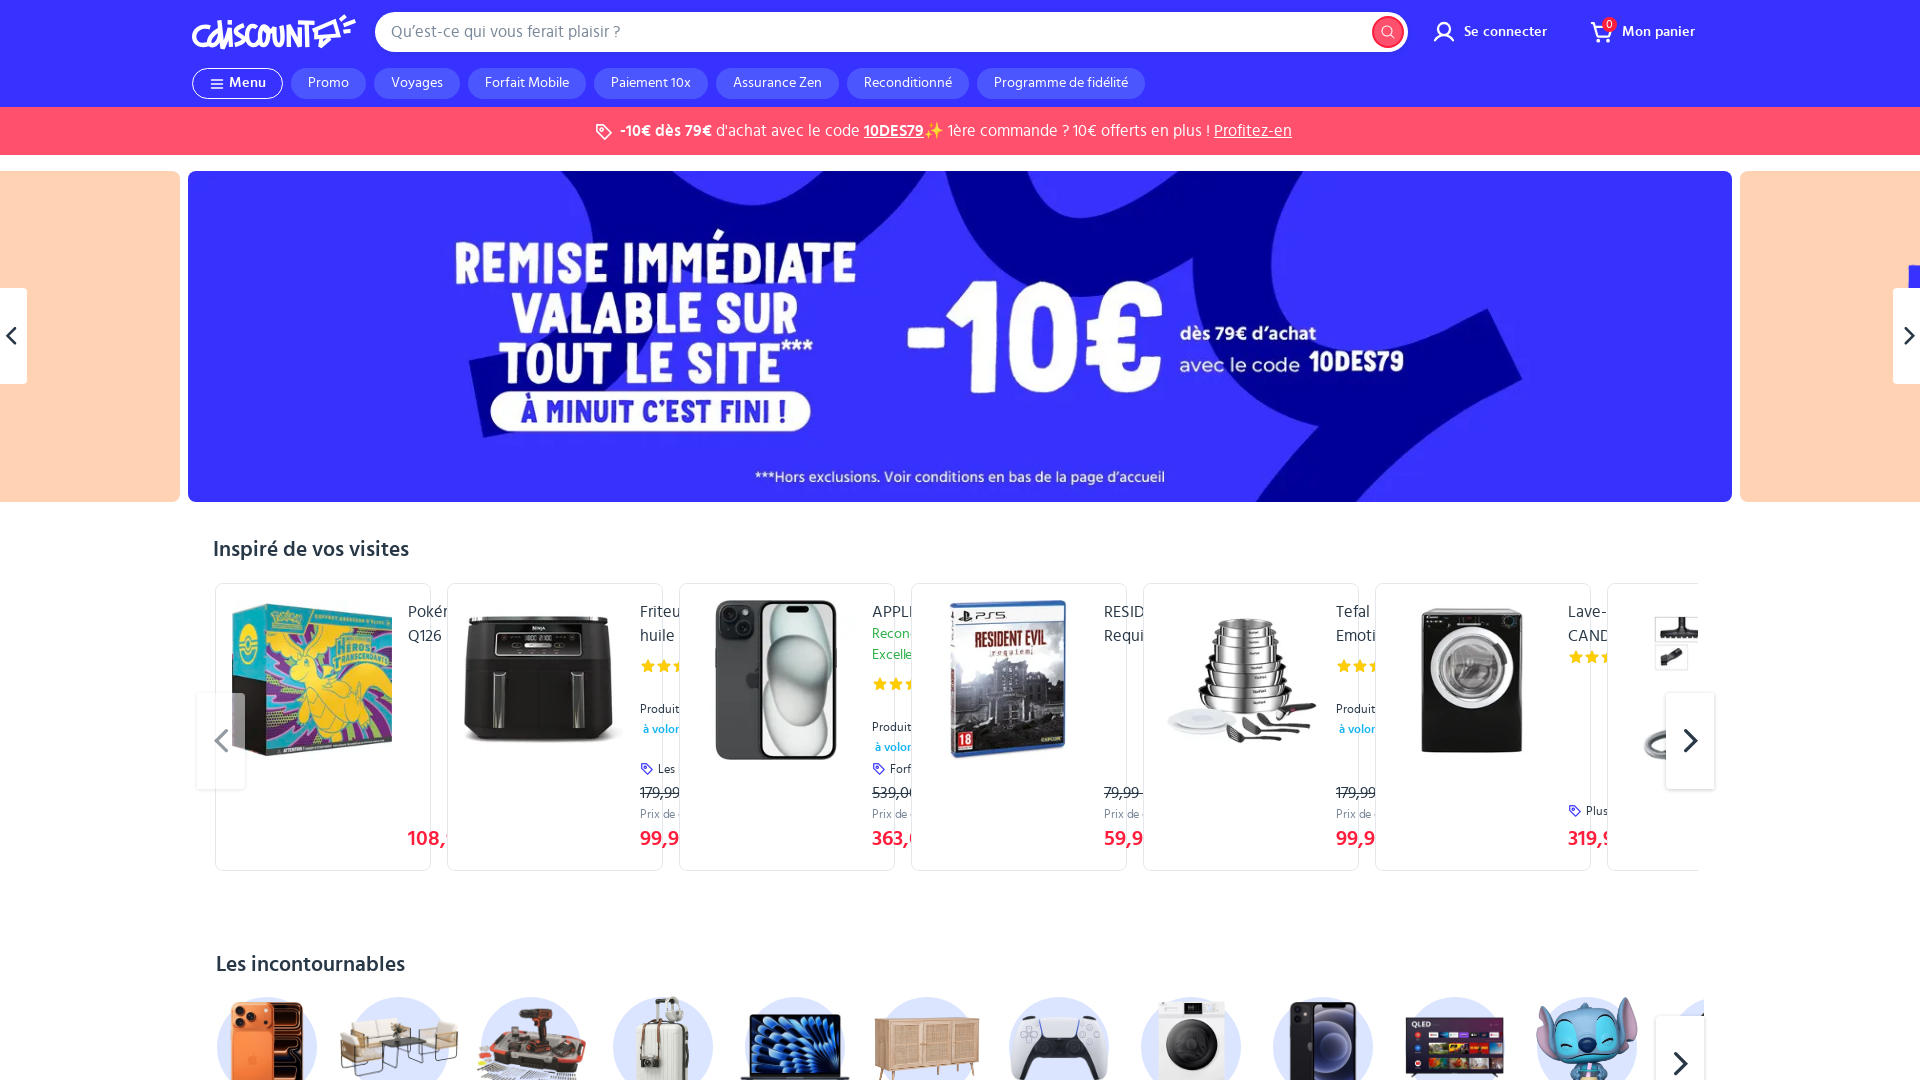

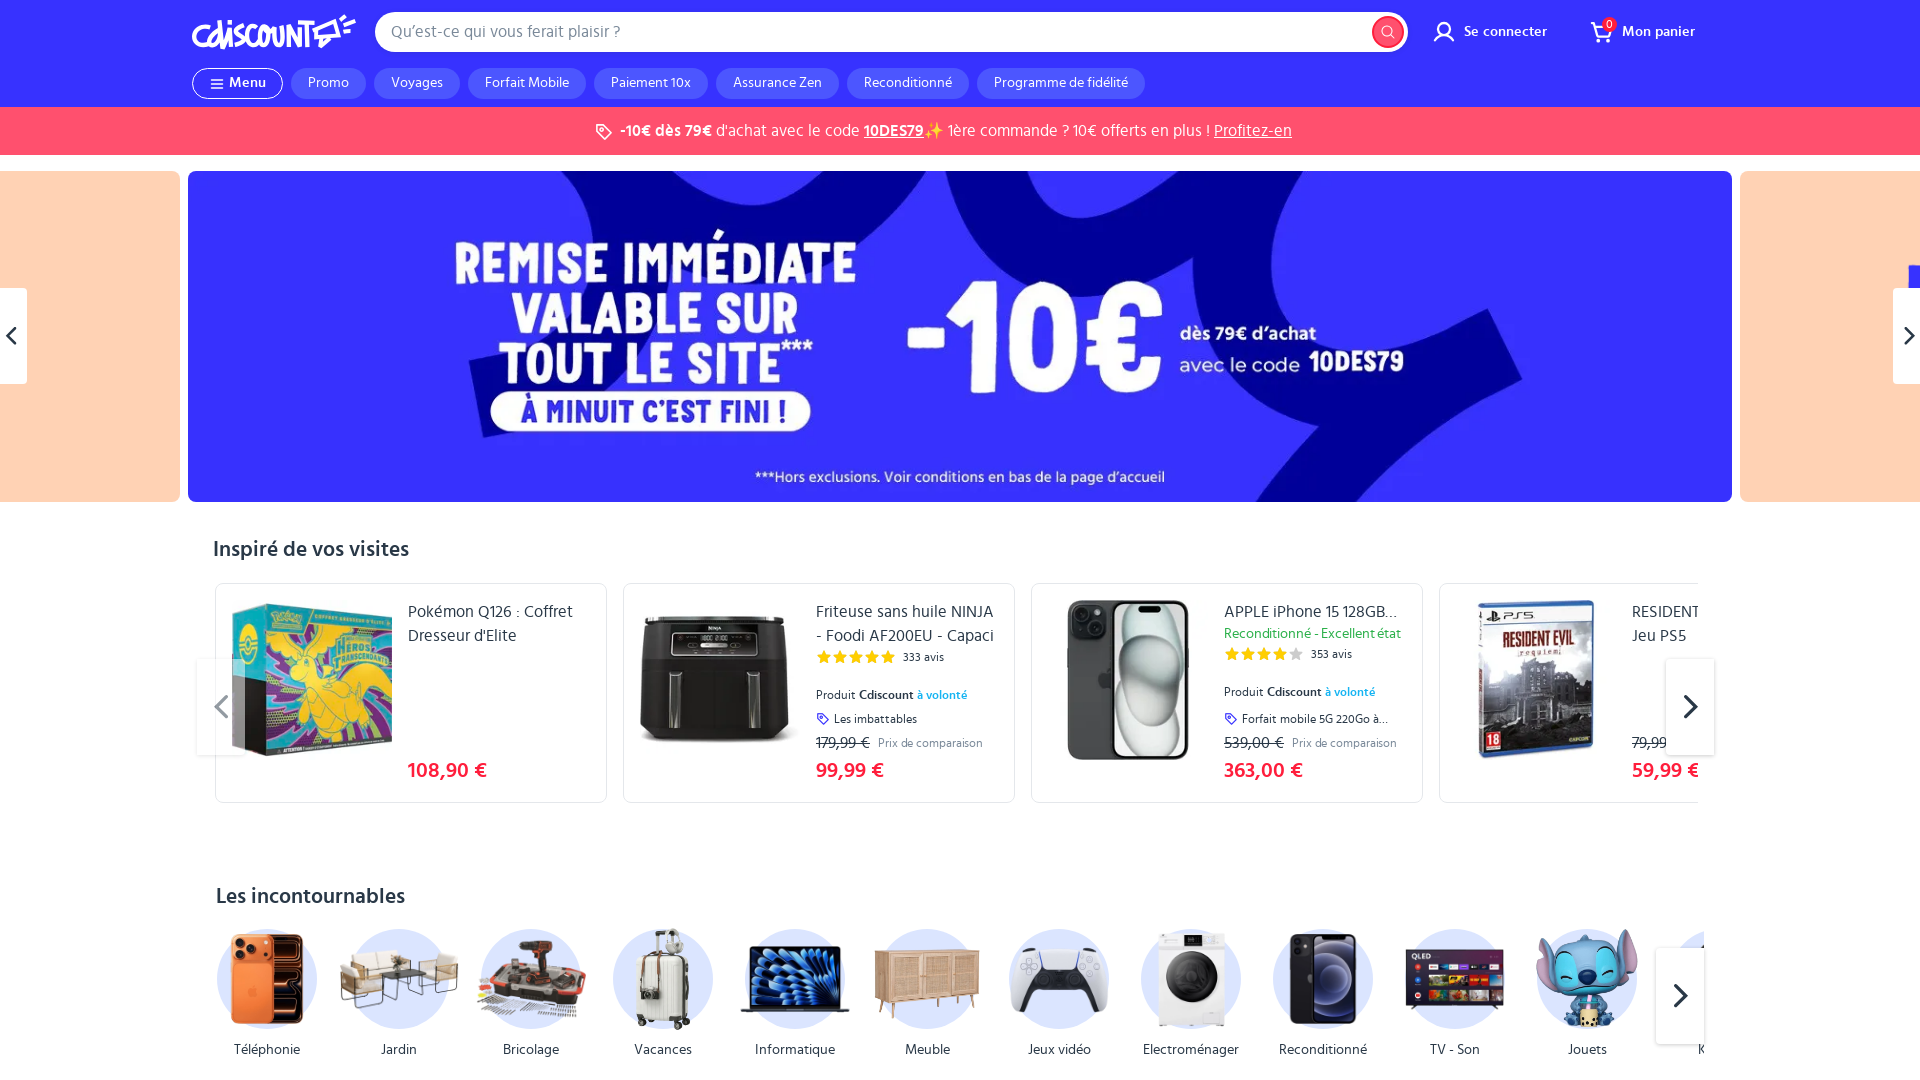